Tests a sample todo application by clicking checkboxes to mark items complete, then adding a new todo item by typing text and clicking the add button.

Starting URL: https://lambdatest.github.io/sample-todo-app/

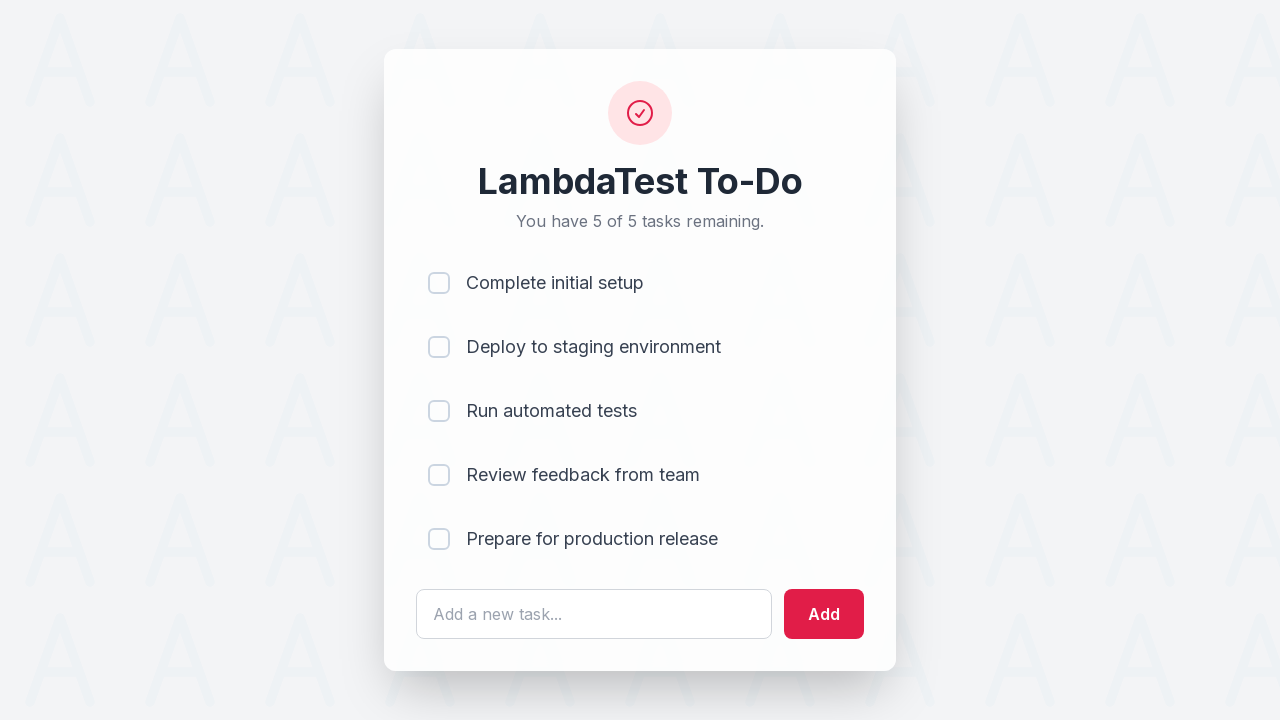

Clicked first checkbox to mark item complete at (439, 283) on input[name='li1']
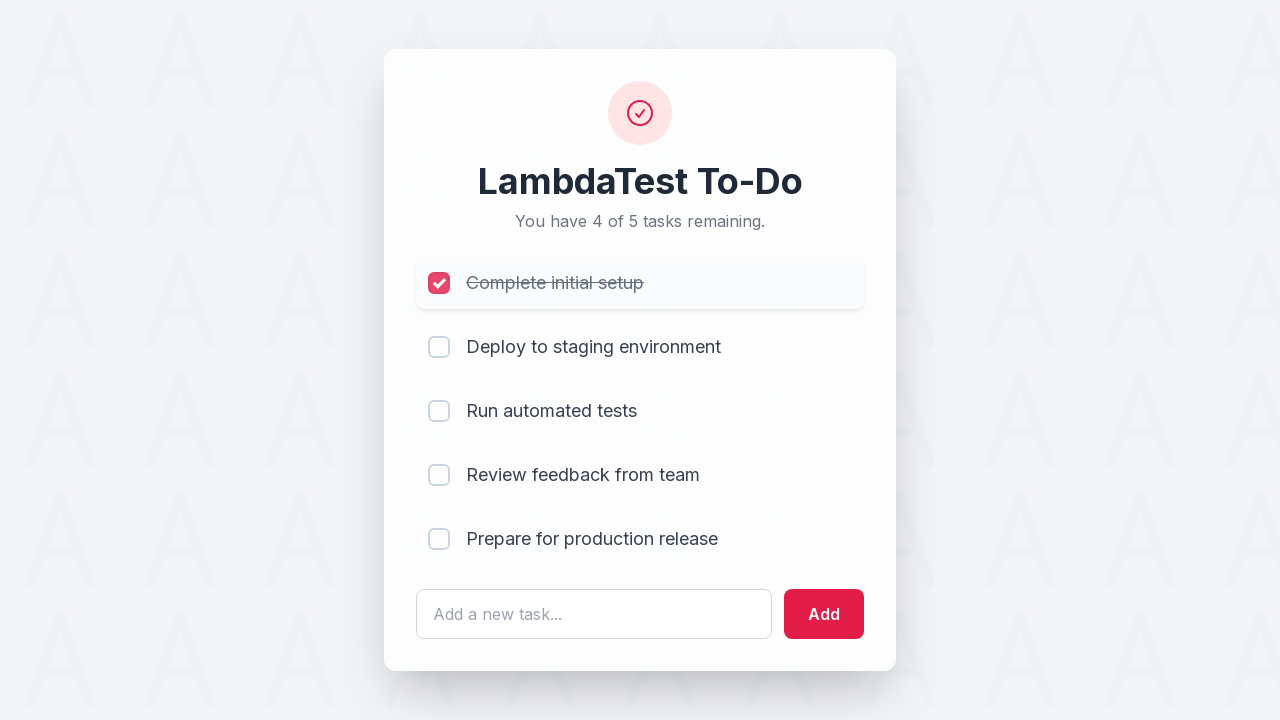

Clicked second checkbox to mark item complete at (439, 347) on input[name='li2']
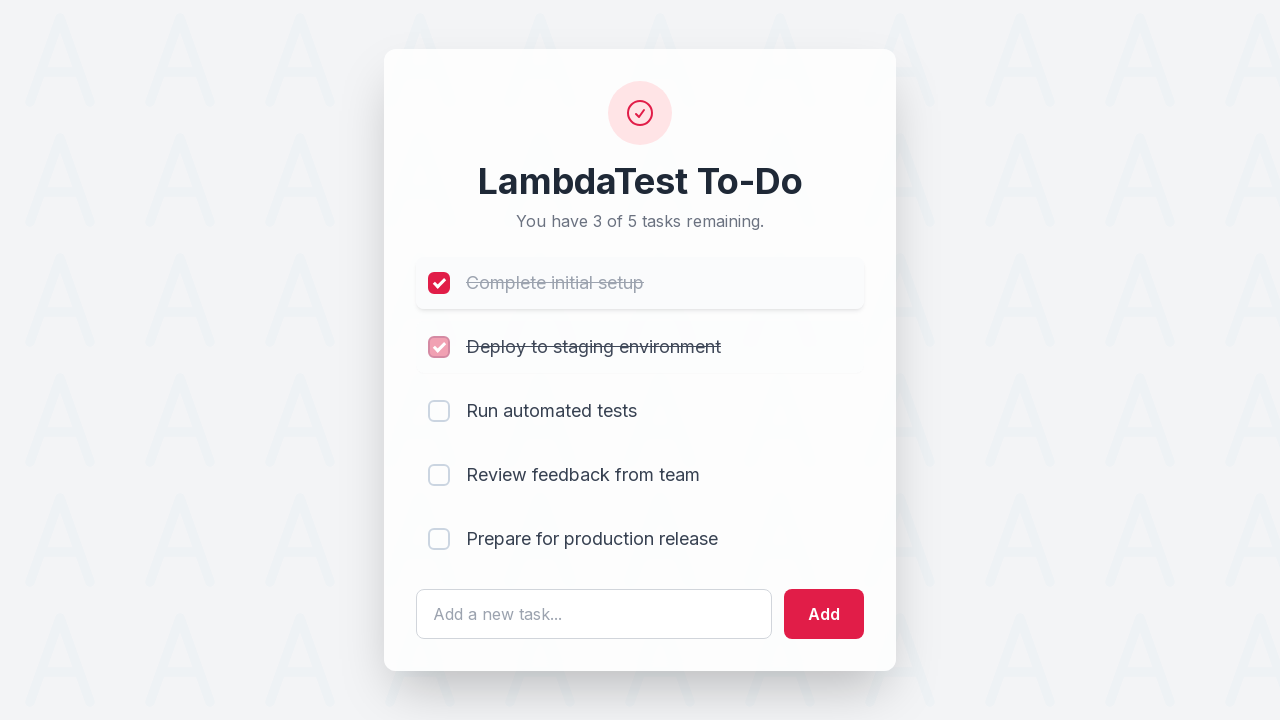

Typed 'Learn Playwright automation' in the new todo input field on #sampletodotext
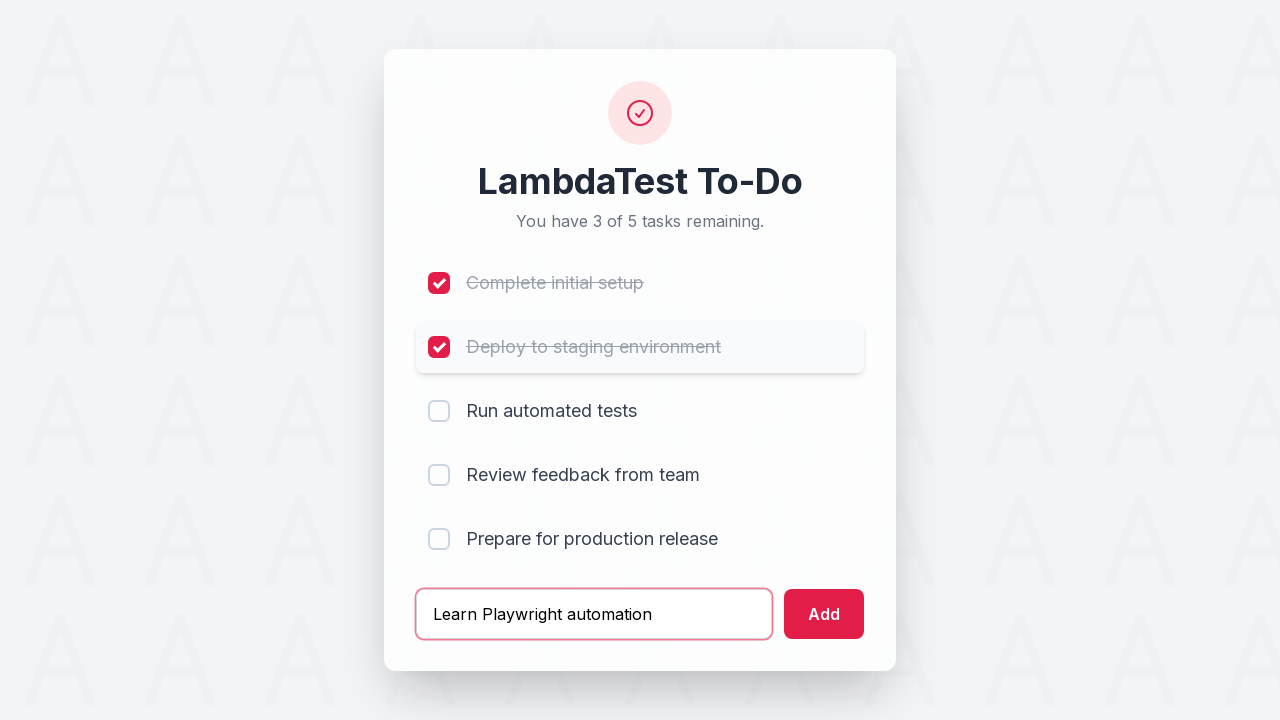

Clicked add button to create the new todo item at (824, 614) on #addbutton
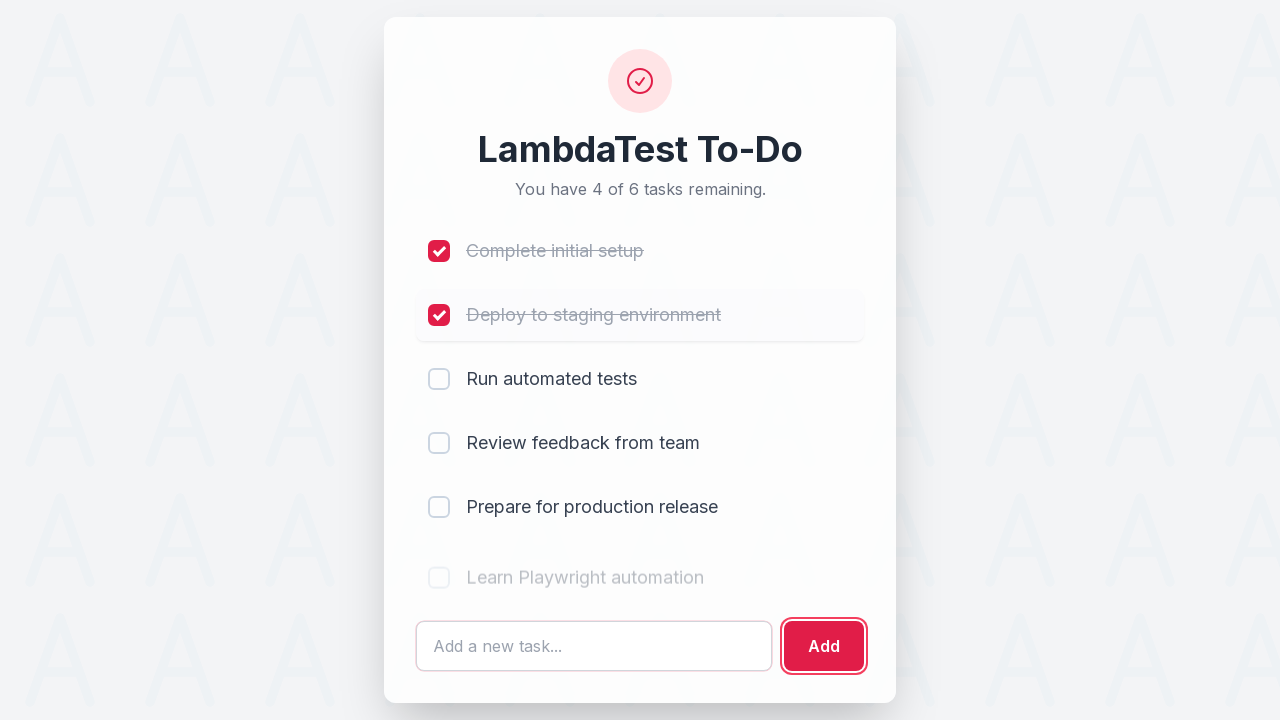

Waited 1 second for the new todo item to appear in the list
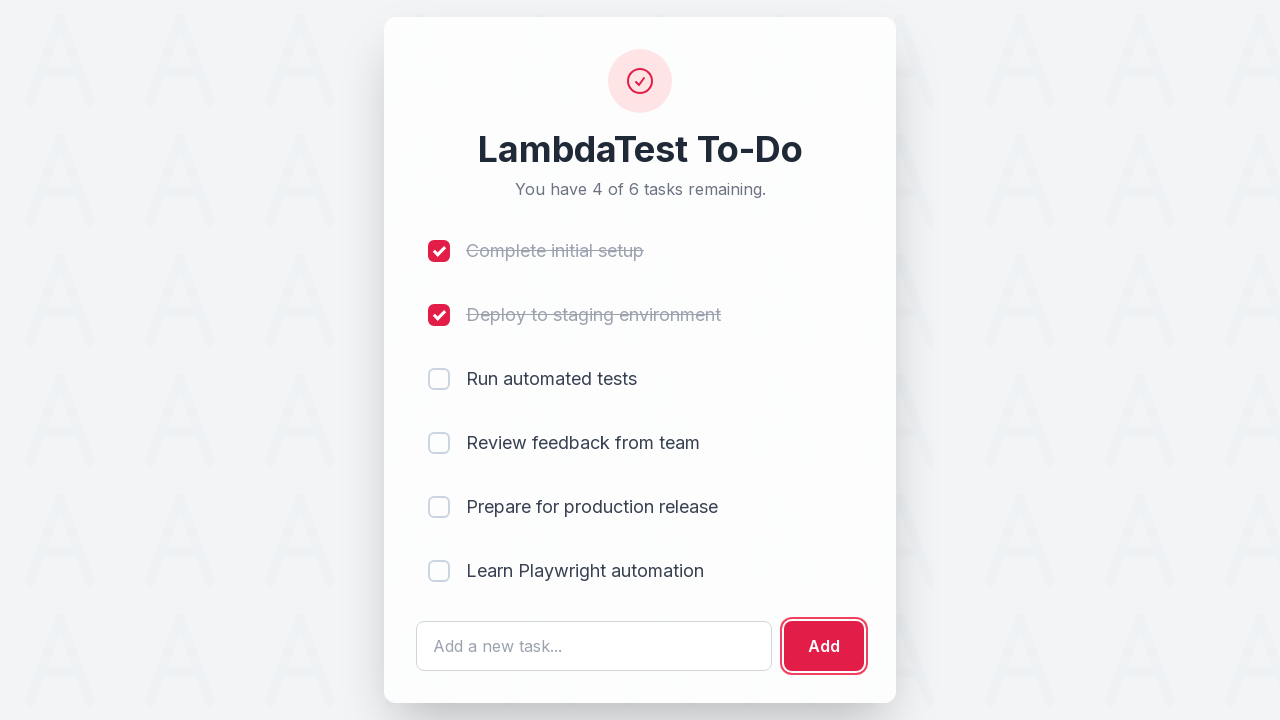

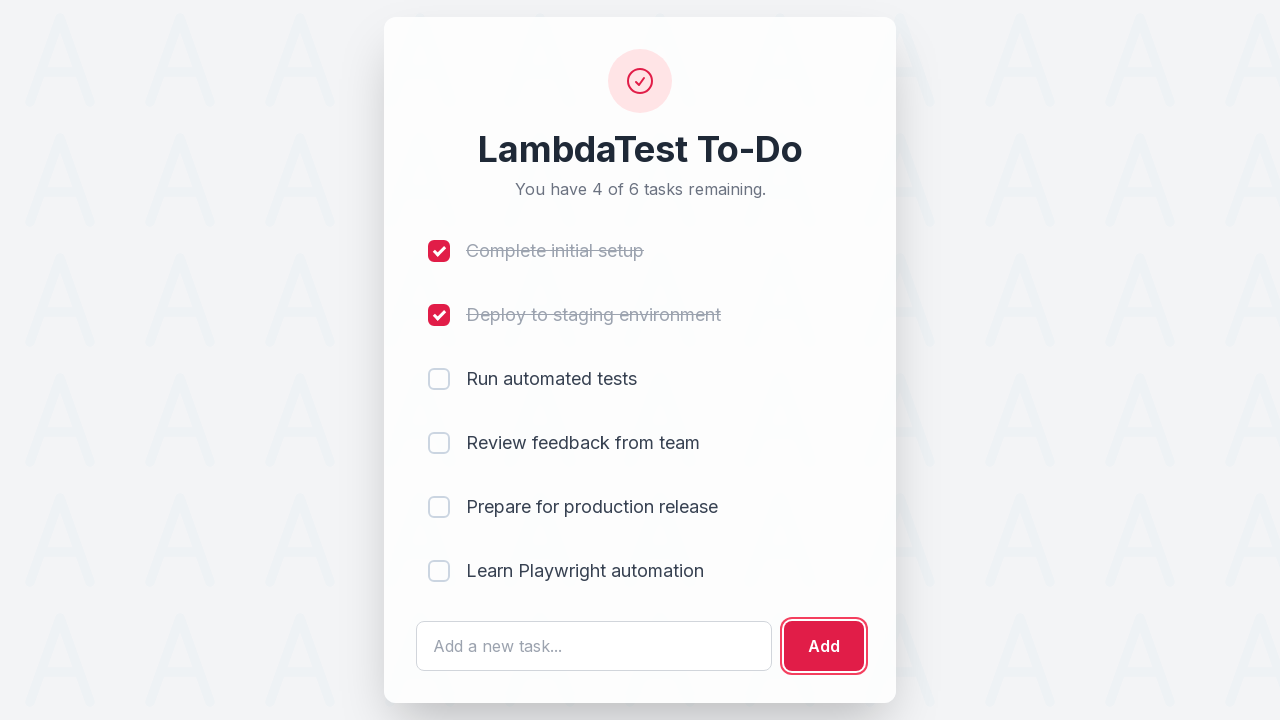